Tests dynamic content loading by clicking a button and waiting for hidden content to become visible

Starting URL: https://the-internet.herokuapp.com/dynamic_loading/1

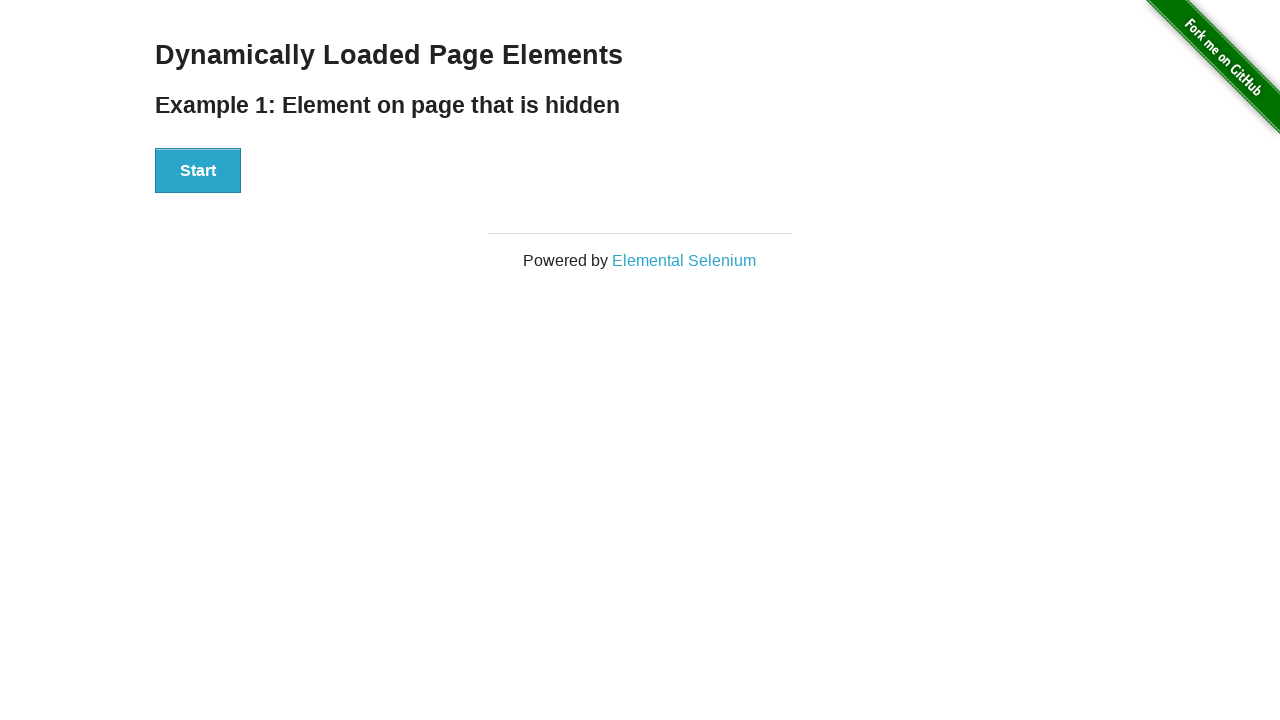

Clicked start button to trigger dynamic content loading at (198, 171) on #start button
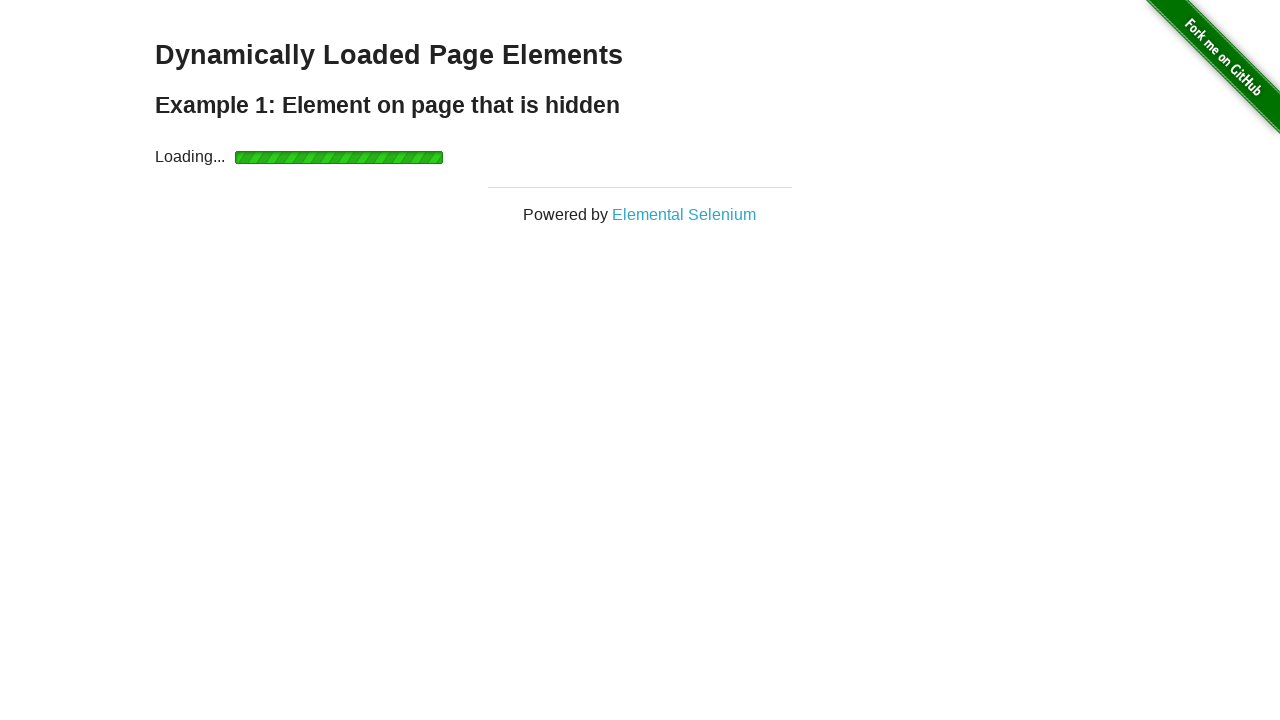

Waited for dynamically loaded content to become visible
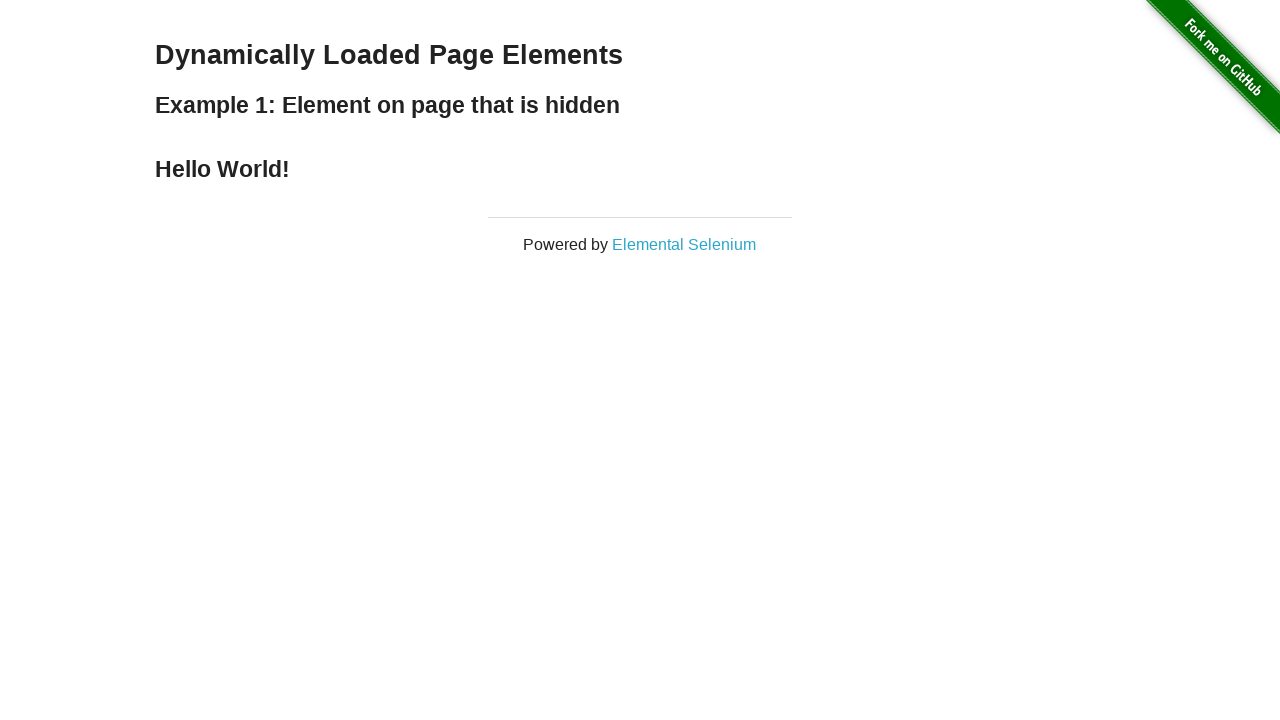

Retrieved text from loaded element: Hello World!
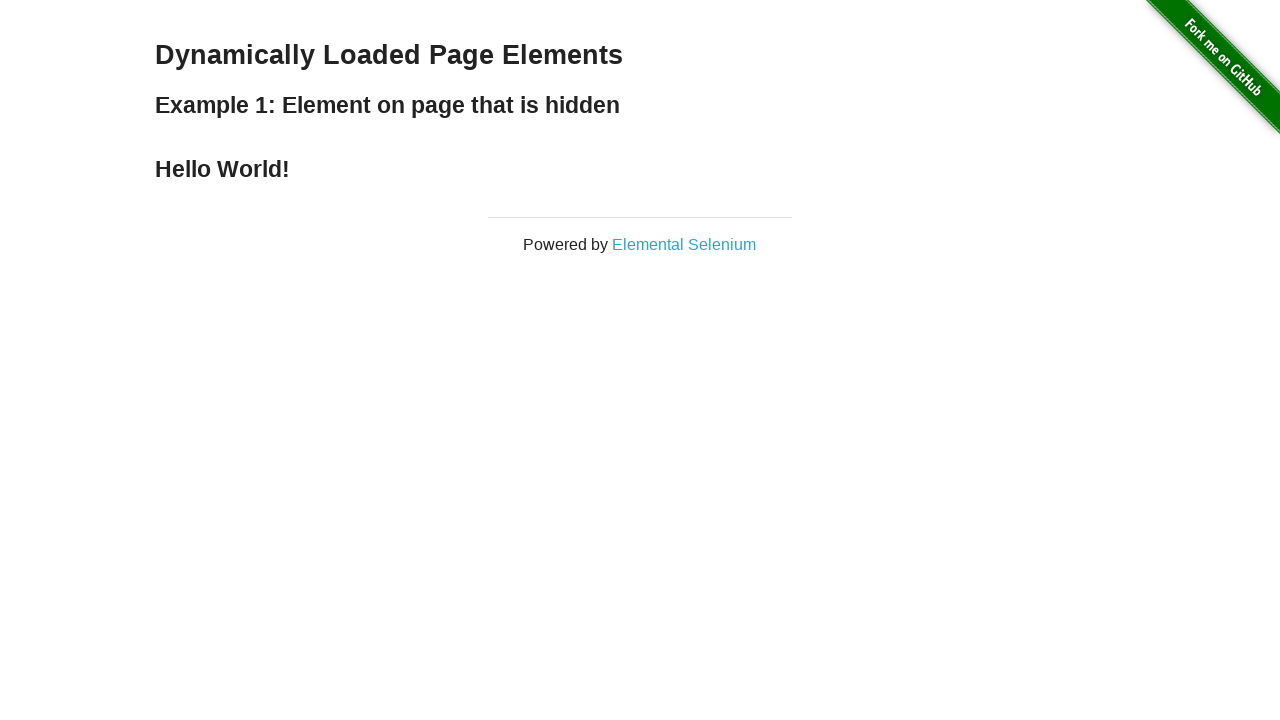

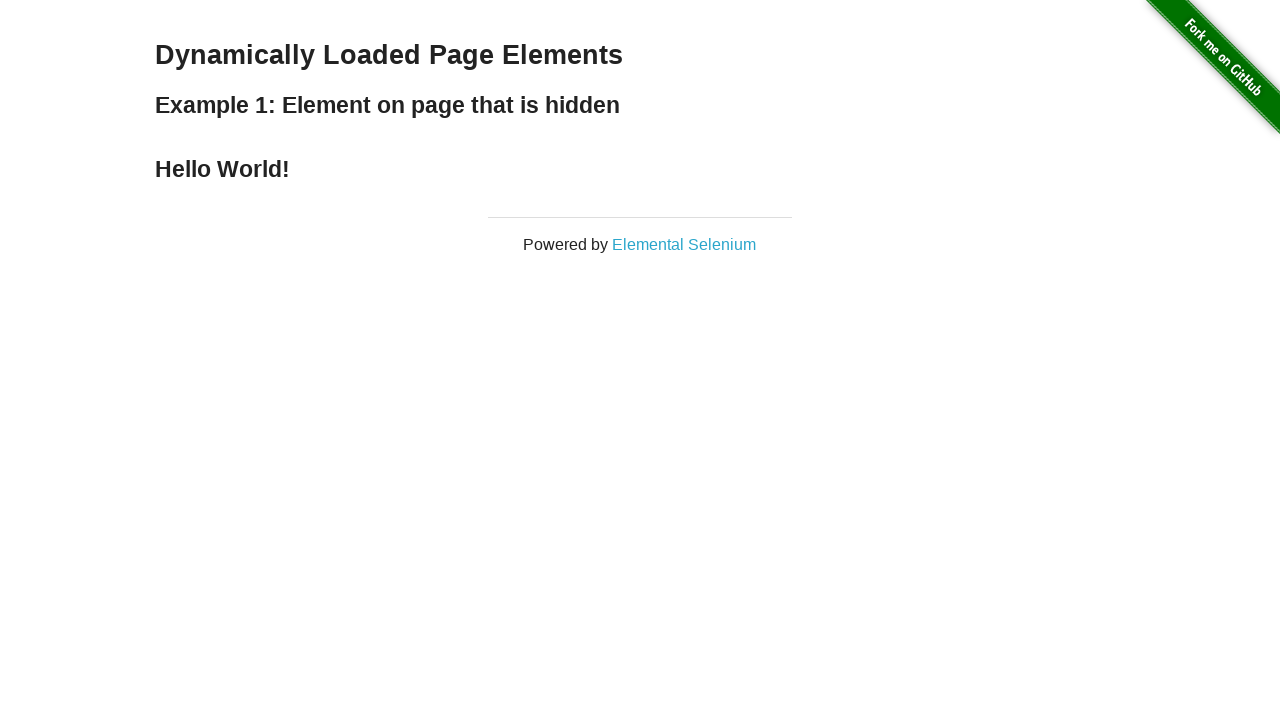